Tests successful registration by filling all form fields including first name, last name, email, phone, and address

Starting URL: https://suninjuly.github.io/registration1.html

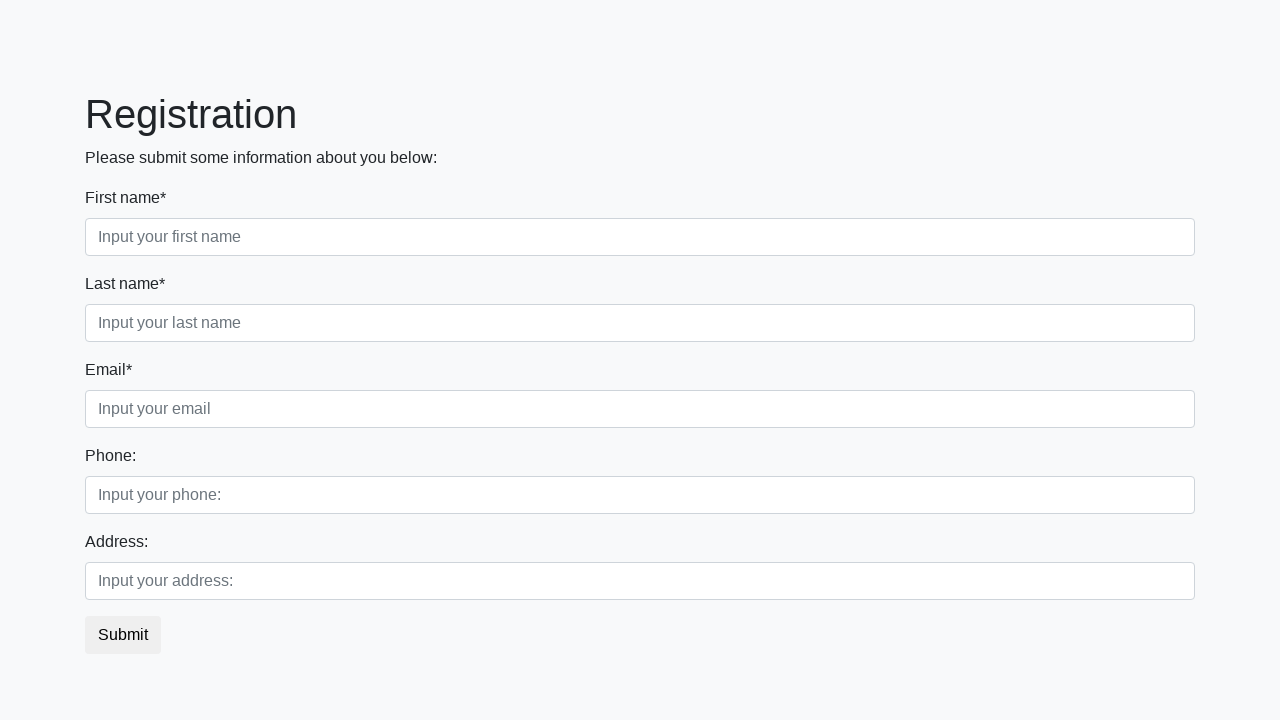

Filled first name field with 'John' on input[placeholder='Input your first name']
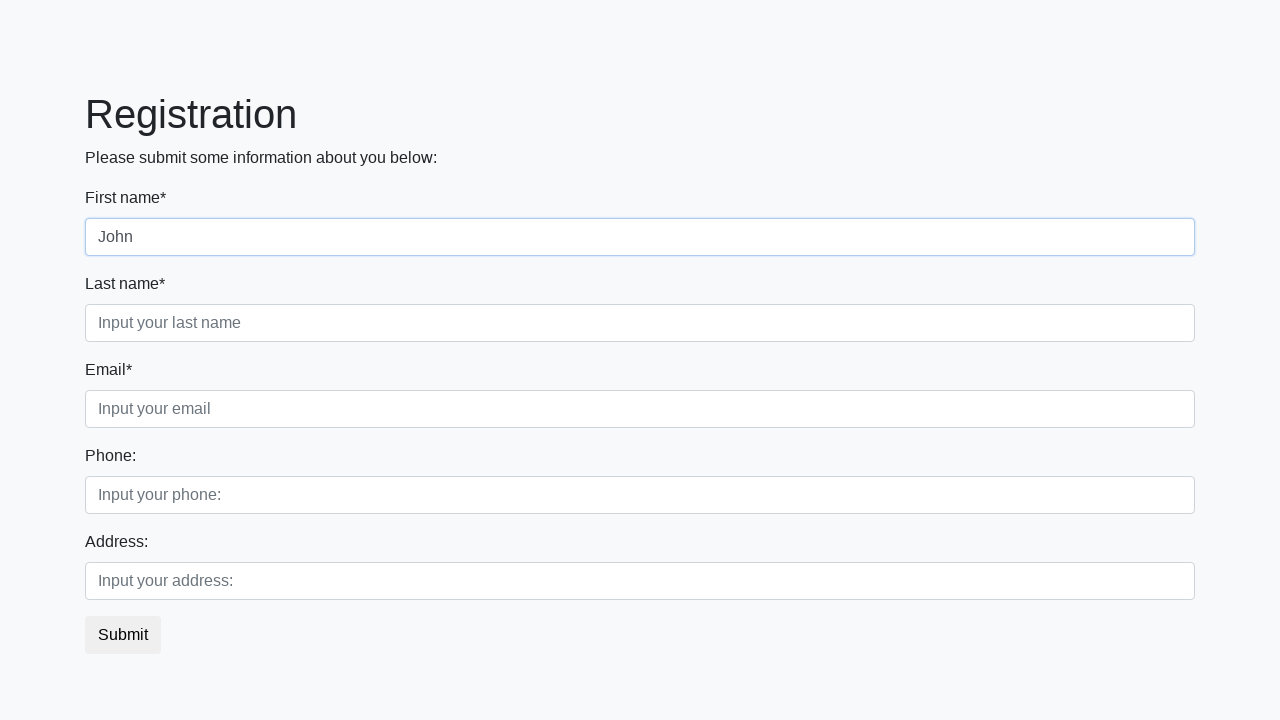

Filled last name field with 'Smith' on input[placeholder='Input your last name']
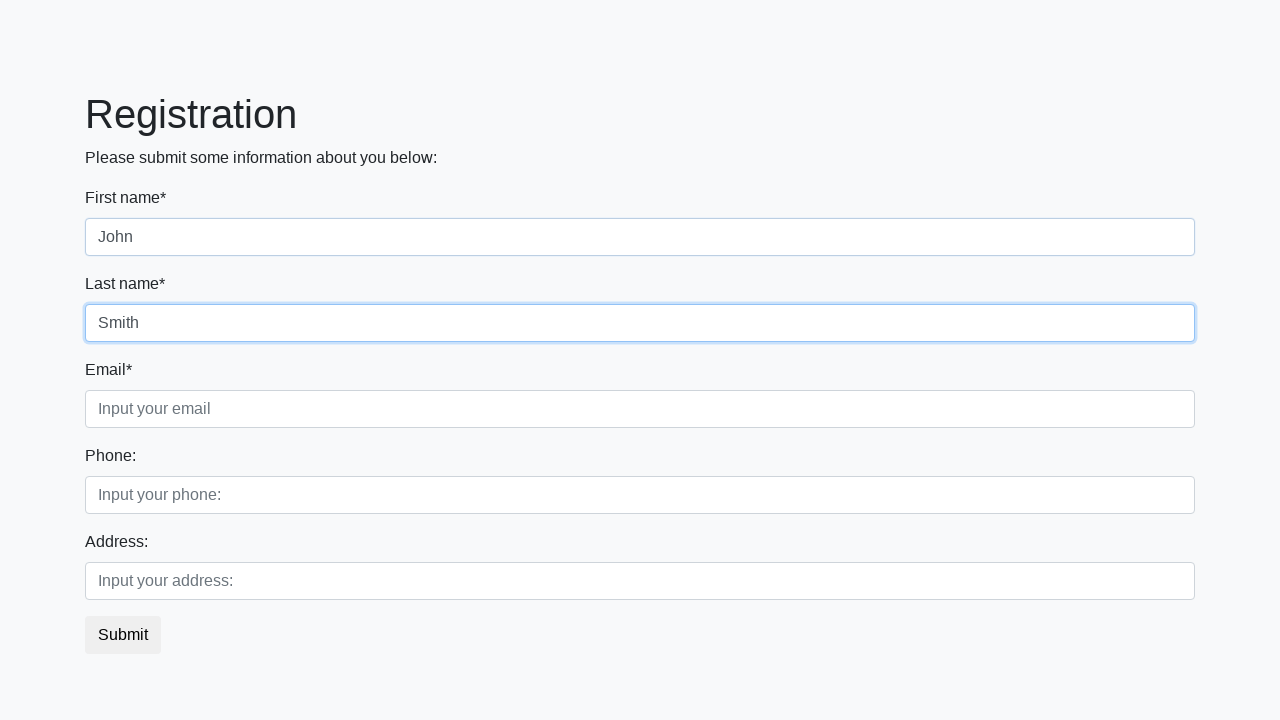

Filled email field with 'john.smith@example.com' on input[placeholder='Input your email']
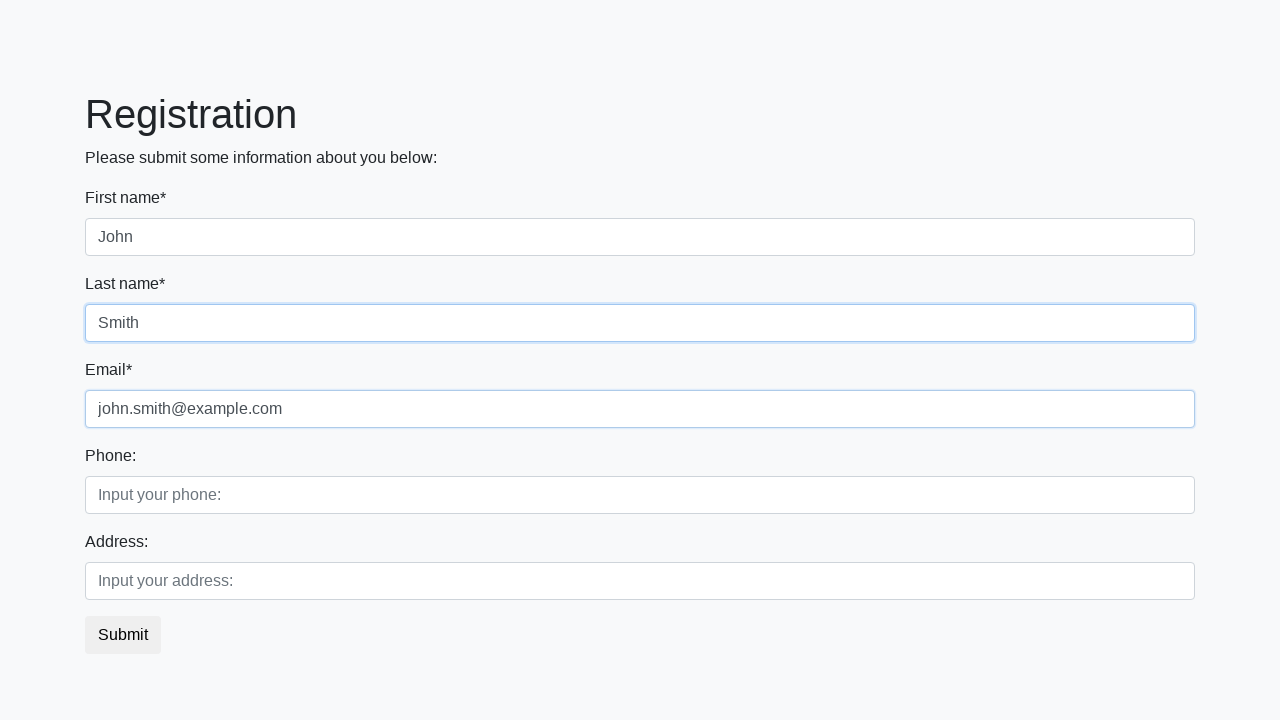

Filled phone field with '1234567898' on input[placeholder='Input your phone:']
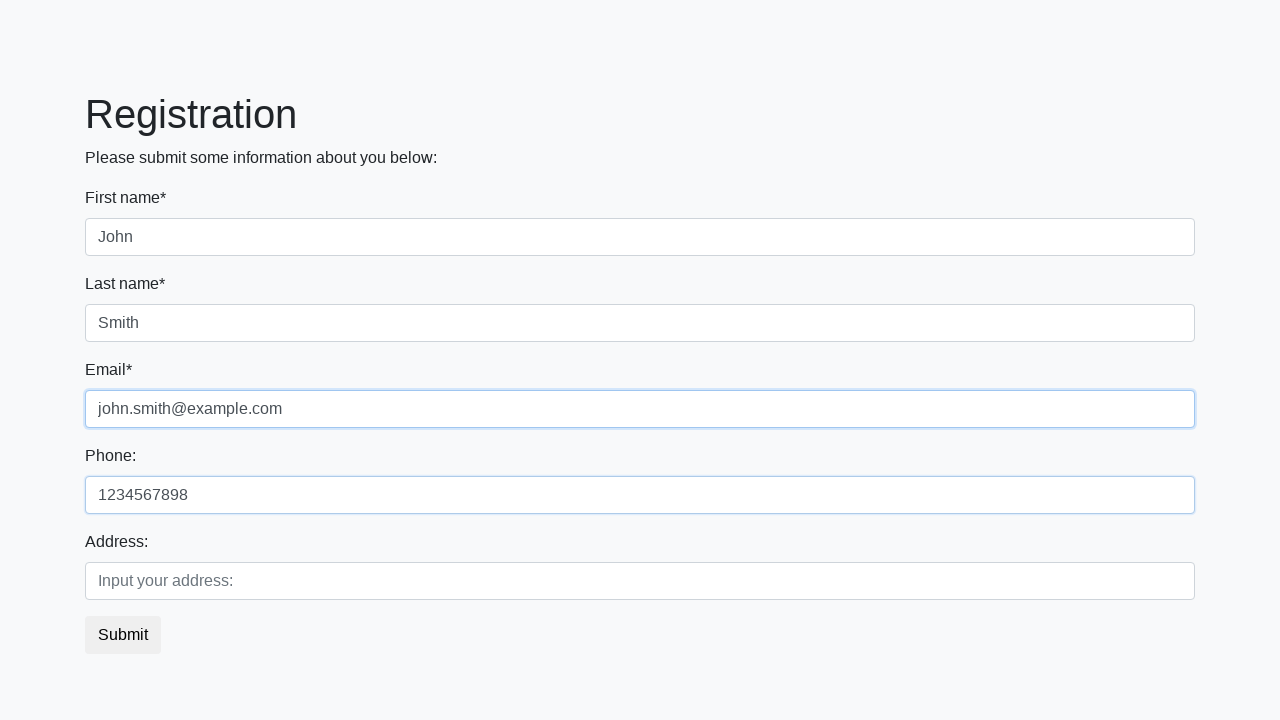

Filled address field with '123 Main Street' on input[placeholder='Input your address:']
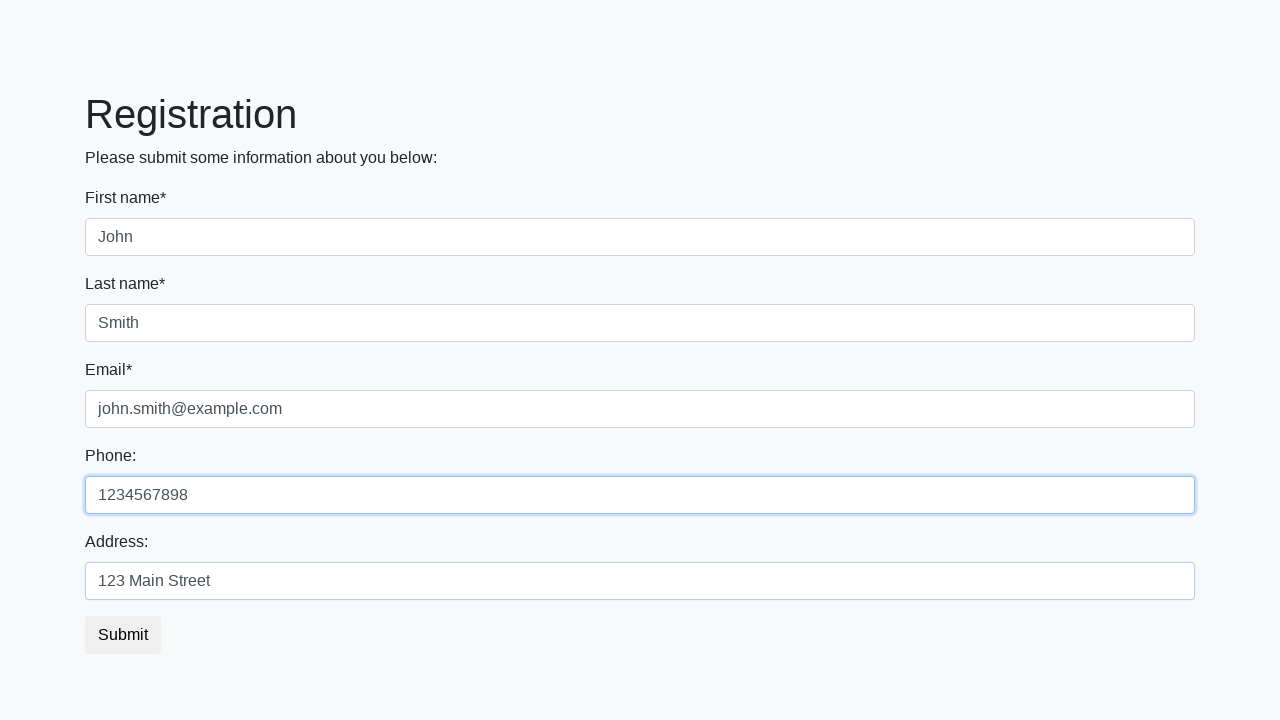

Clicked submit button to register at (123, 635) on [type='submit']
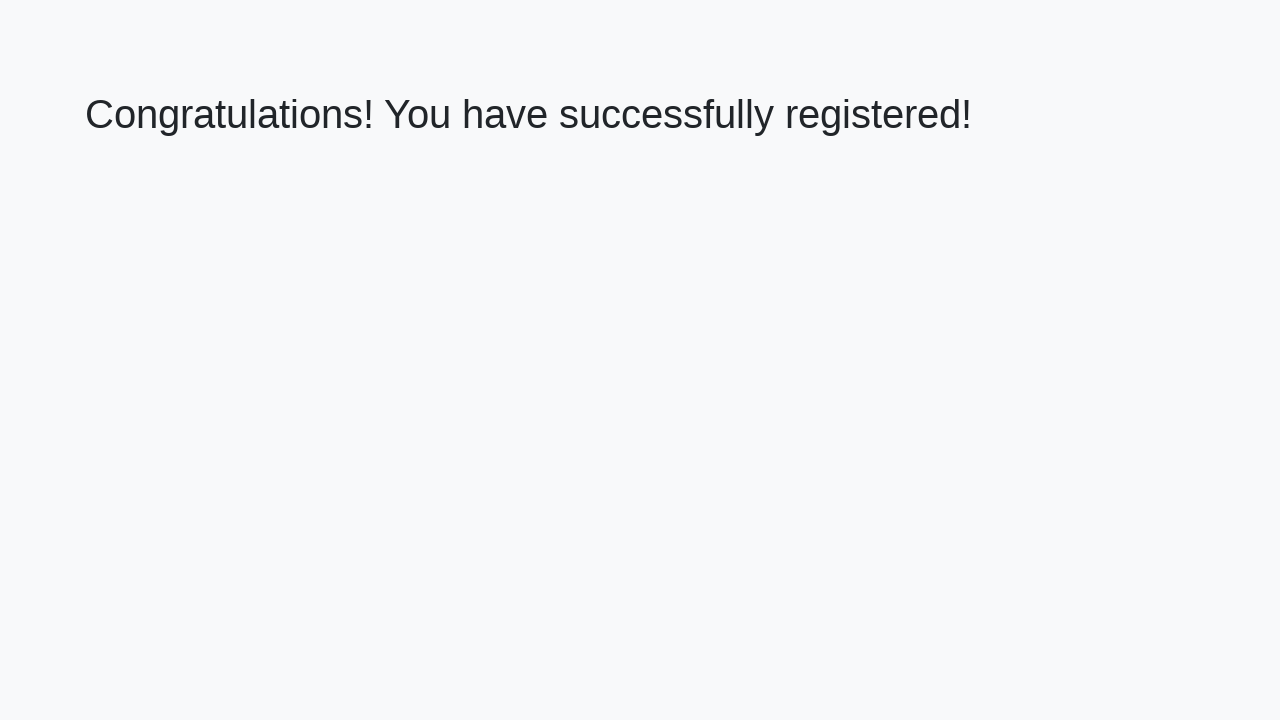

Success page loaded - header element appeared
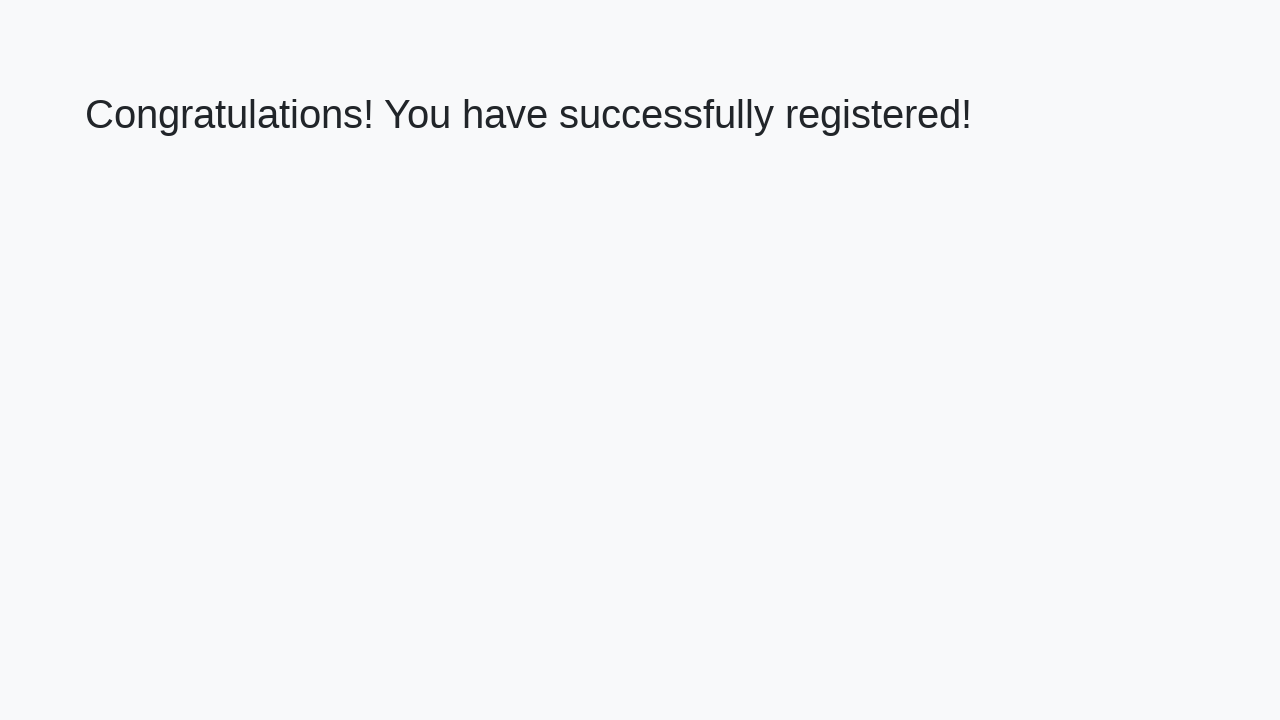

Retrieved header text: 'Congratulations! You have successfully registered!'
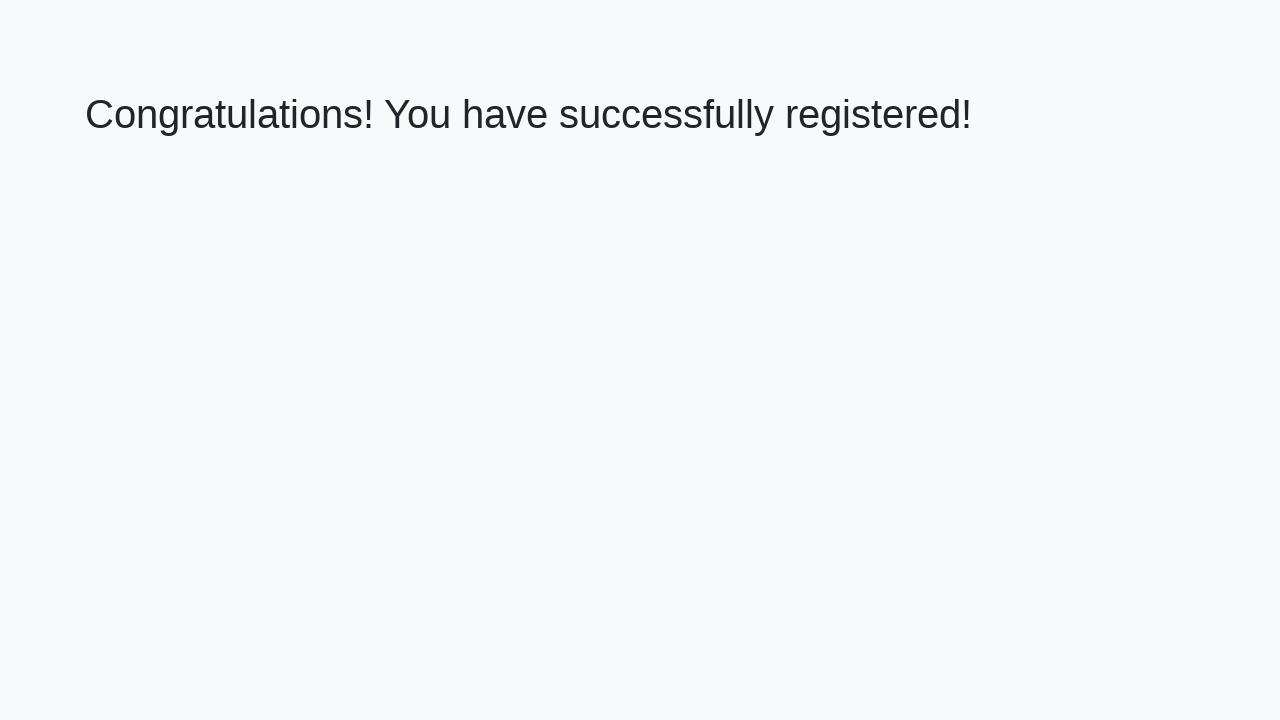

Verified header contains success message
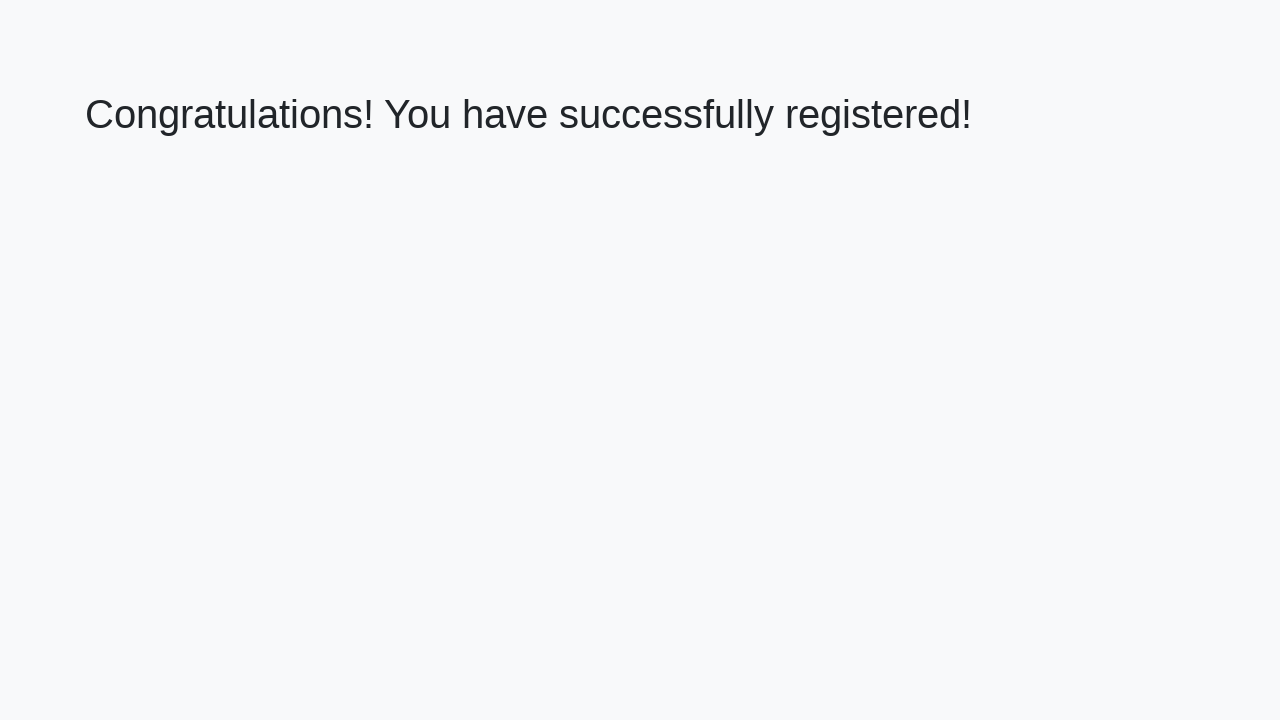

Verified URL contains 'registration_result'
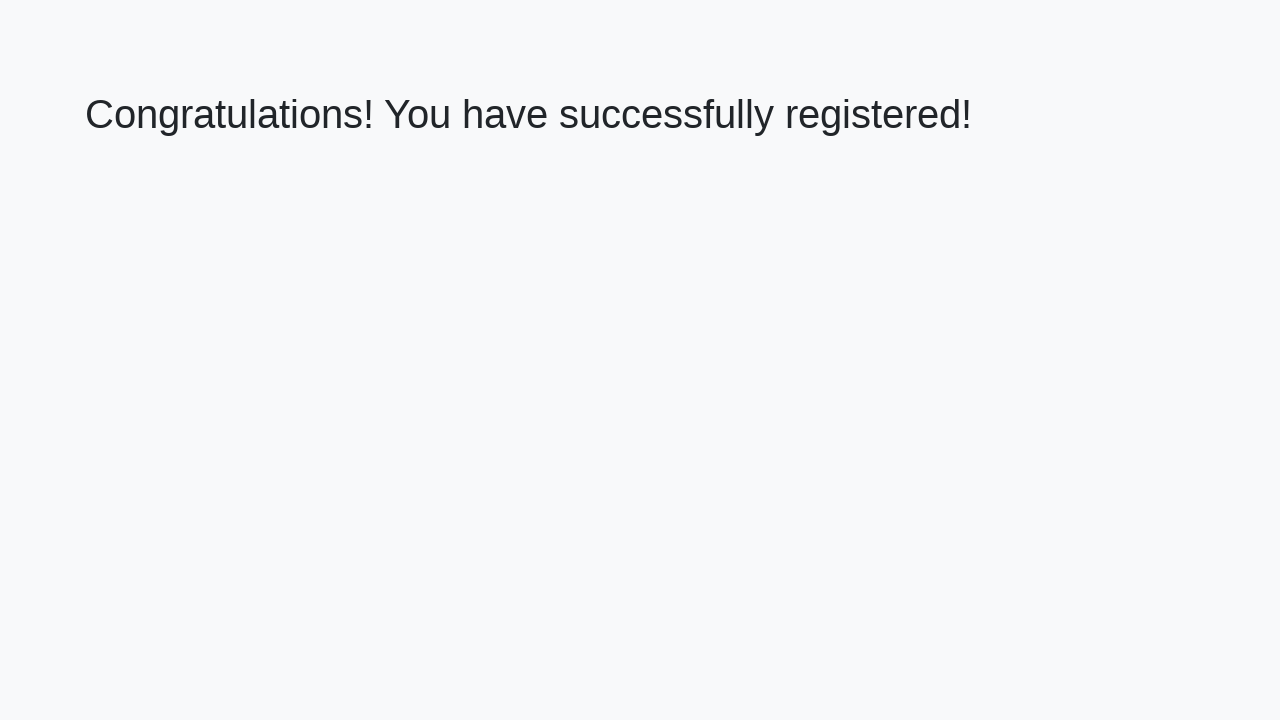

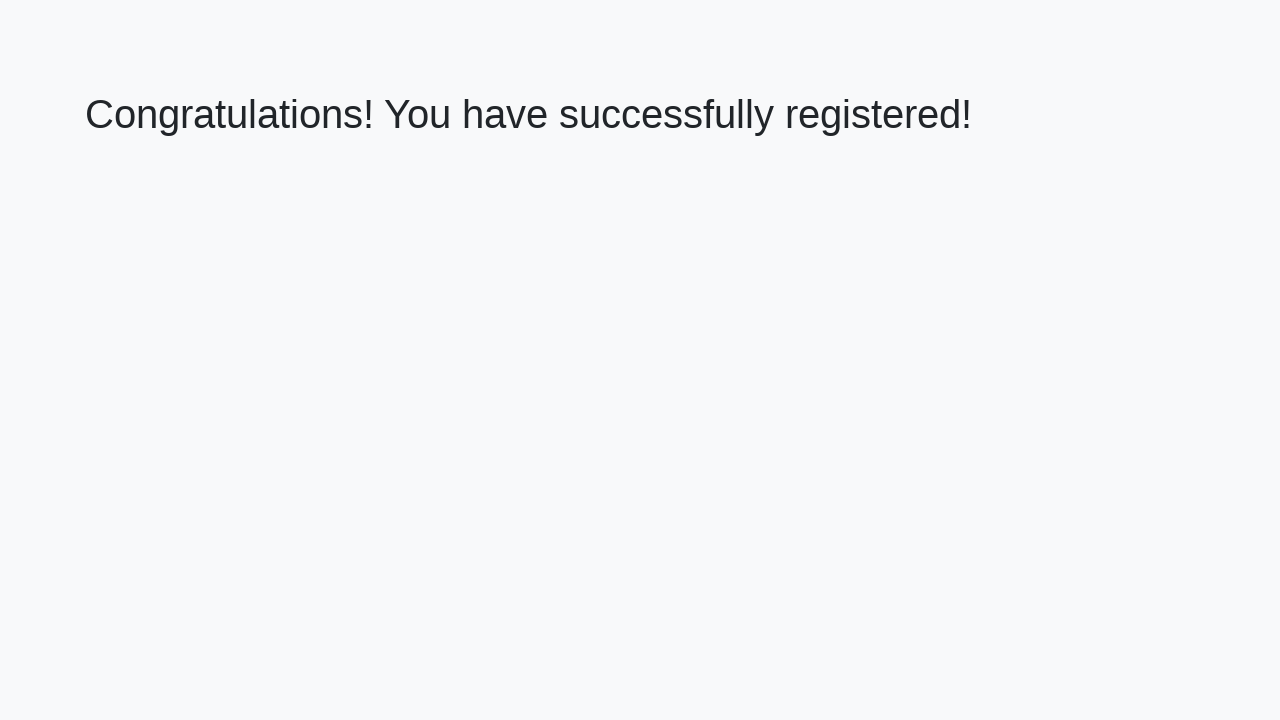